Navigates to Gmail homepage and retrieves the page title and URL

Starting URL: https://www.gmail.com

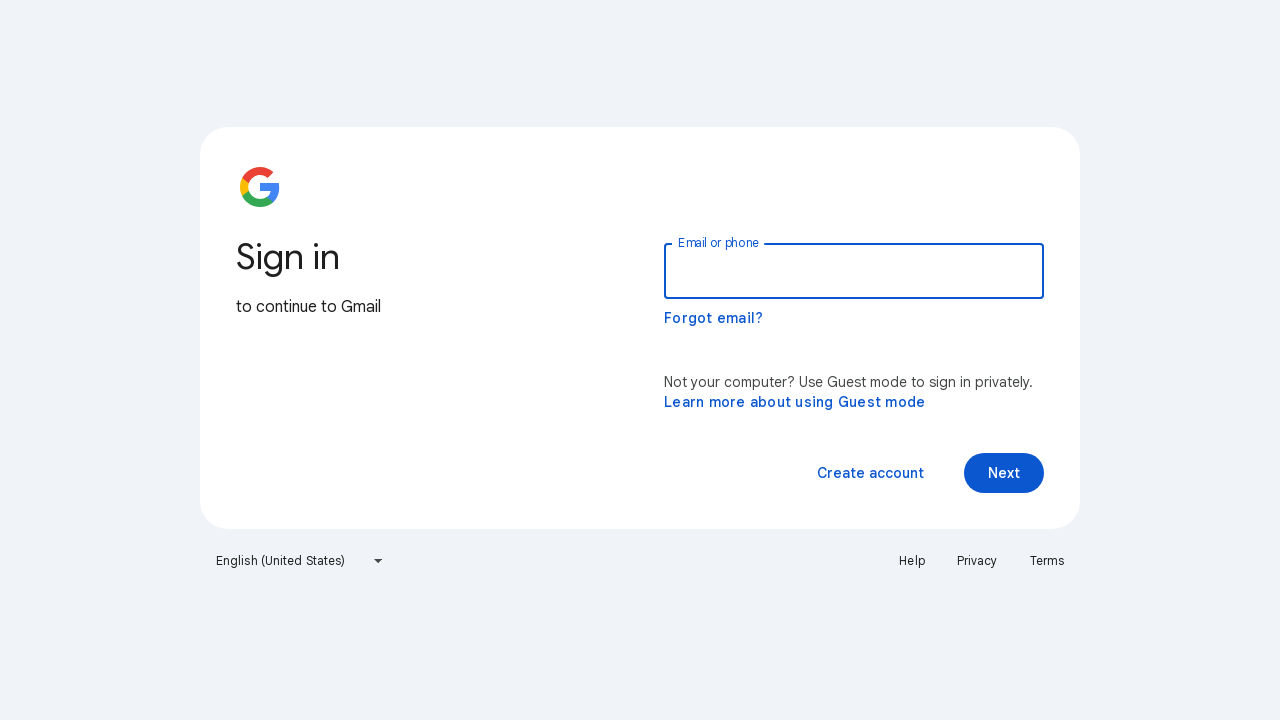

Navigated to Gmail homepage
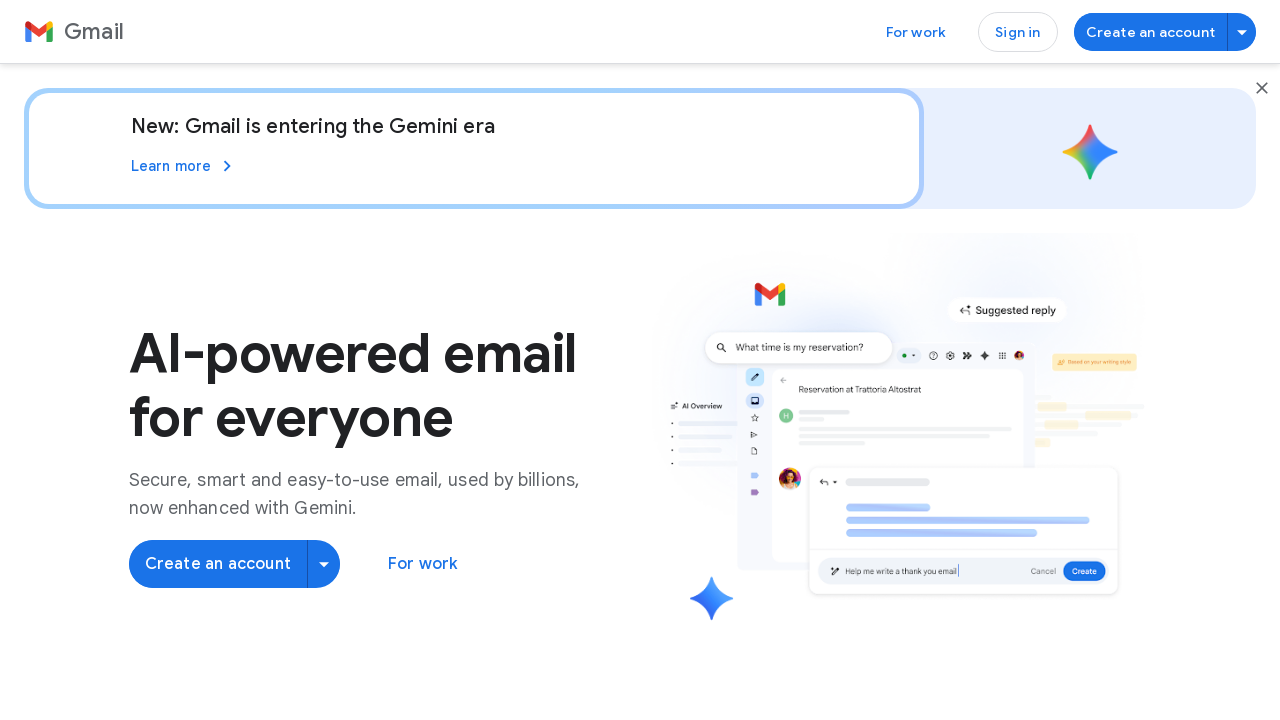

Retrieved page title
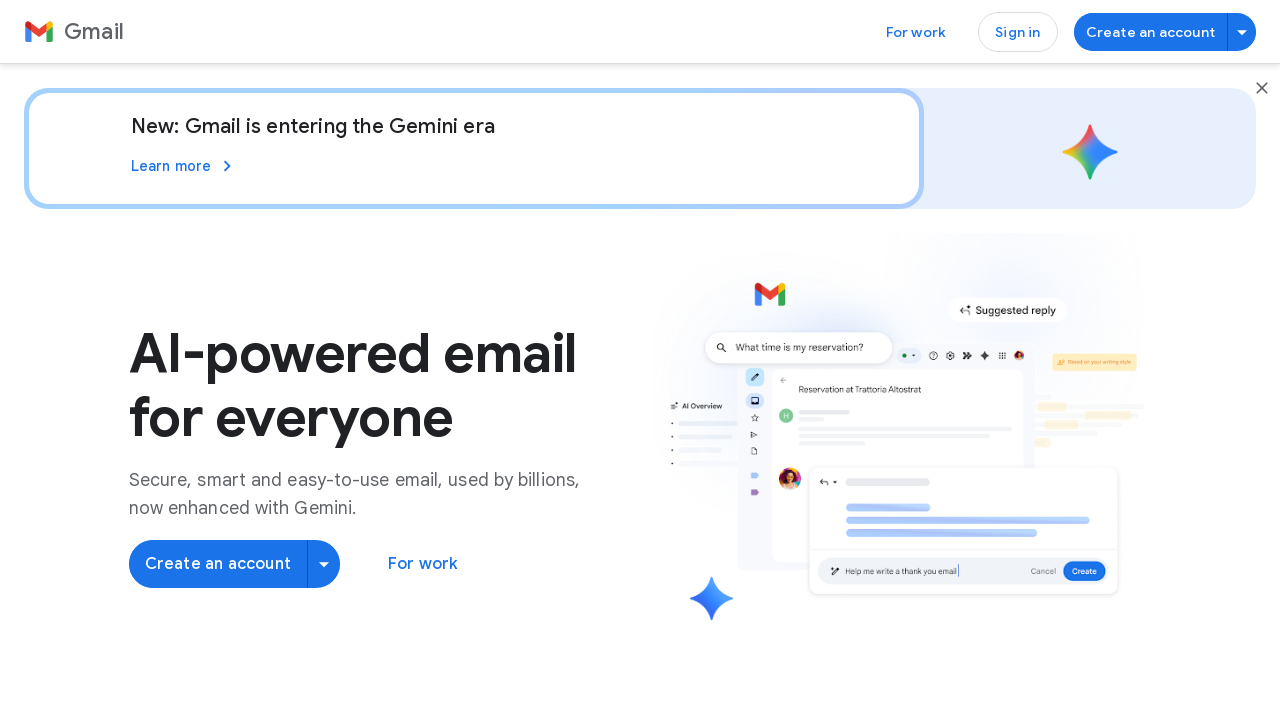

Retrieved current URL
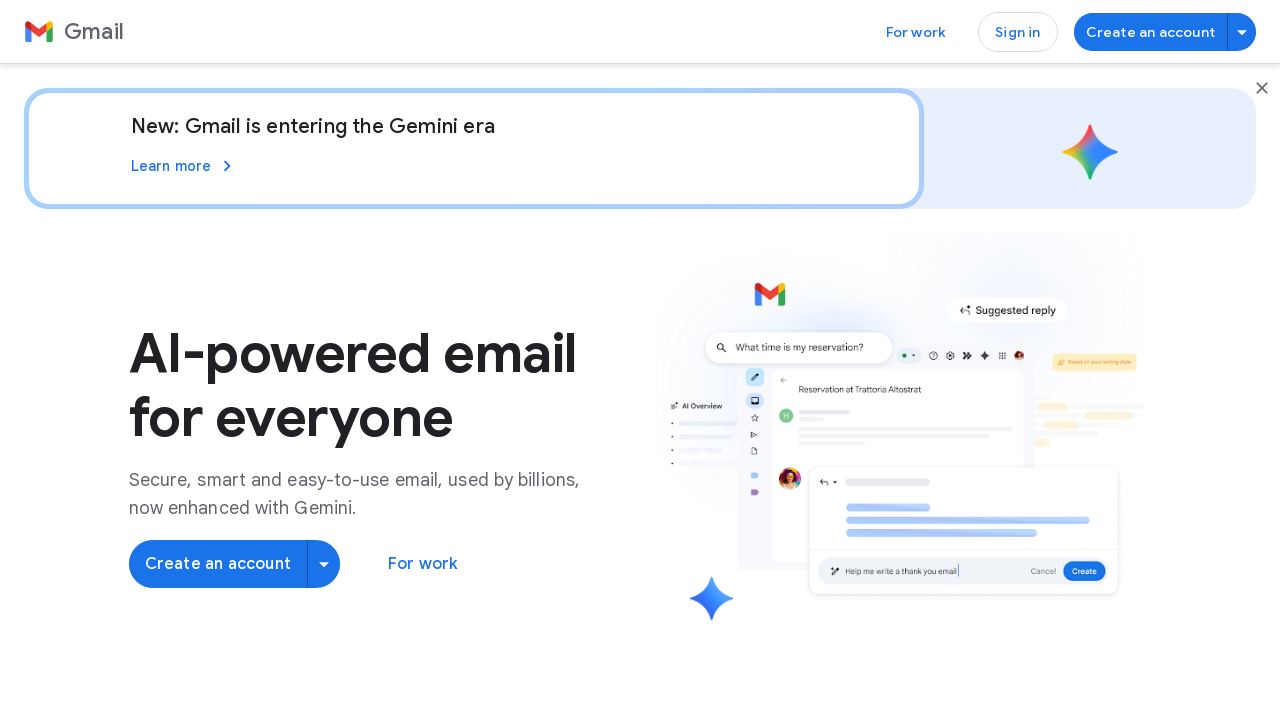

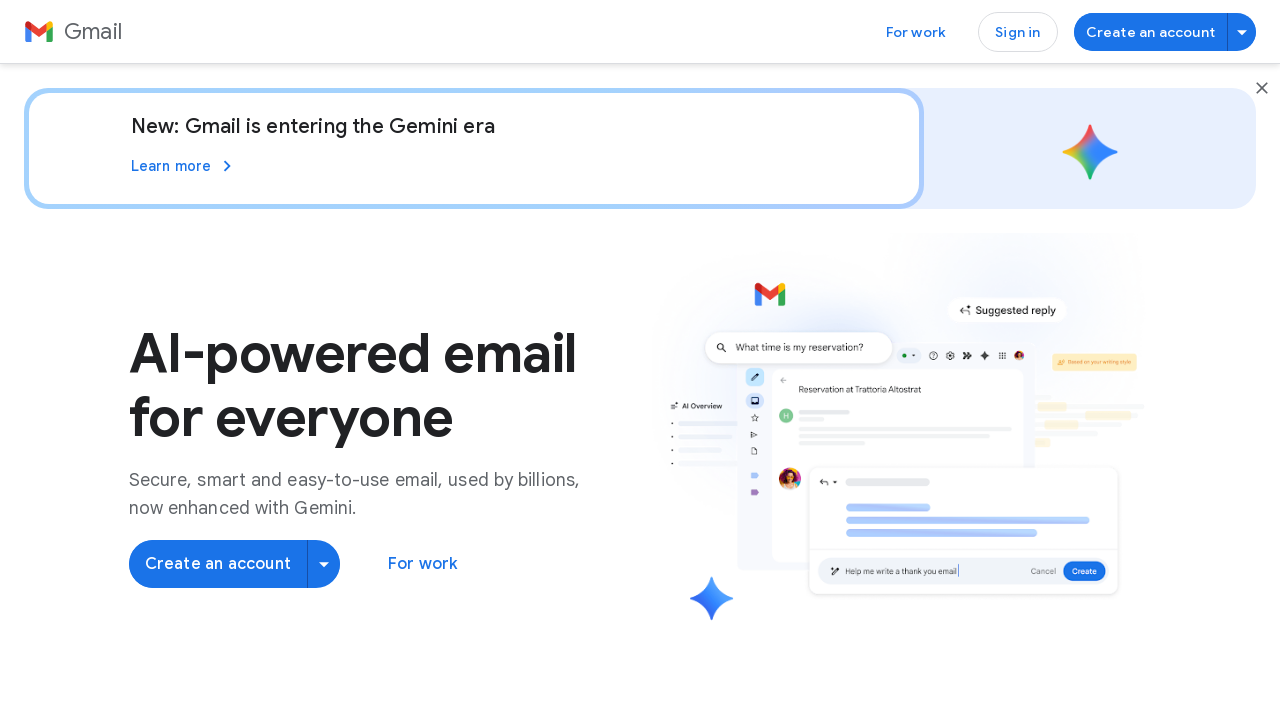